Tests navigation from login page to password recovery page by clicking the Forgot password link

Starting URL: https://account.tier4.jp/login

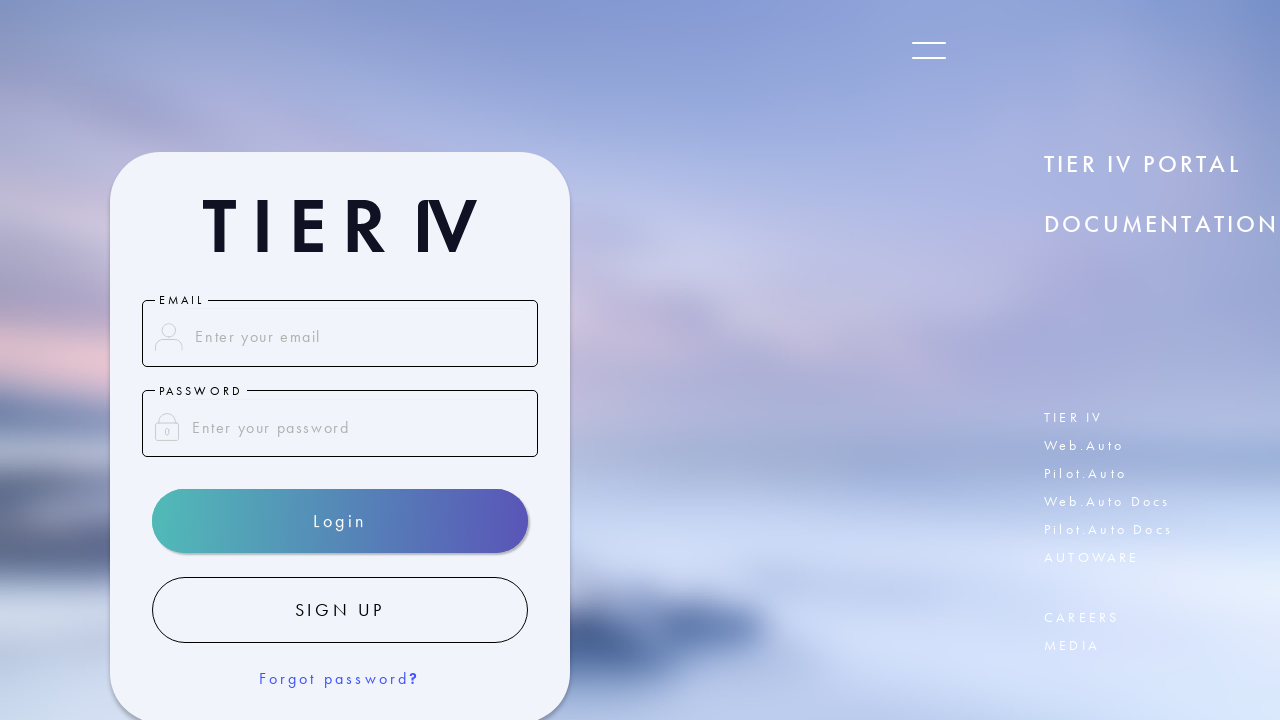

Clicked 'Forgot password?' link on login page at (334, 679) on internal:role=link[name="Forgot password?"i]
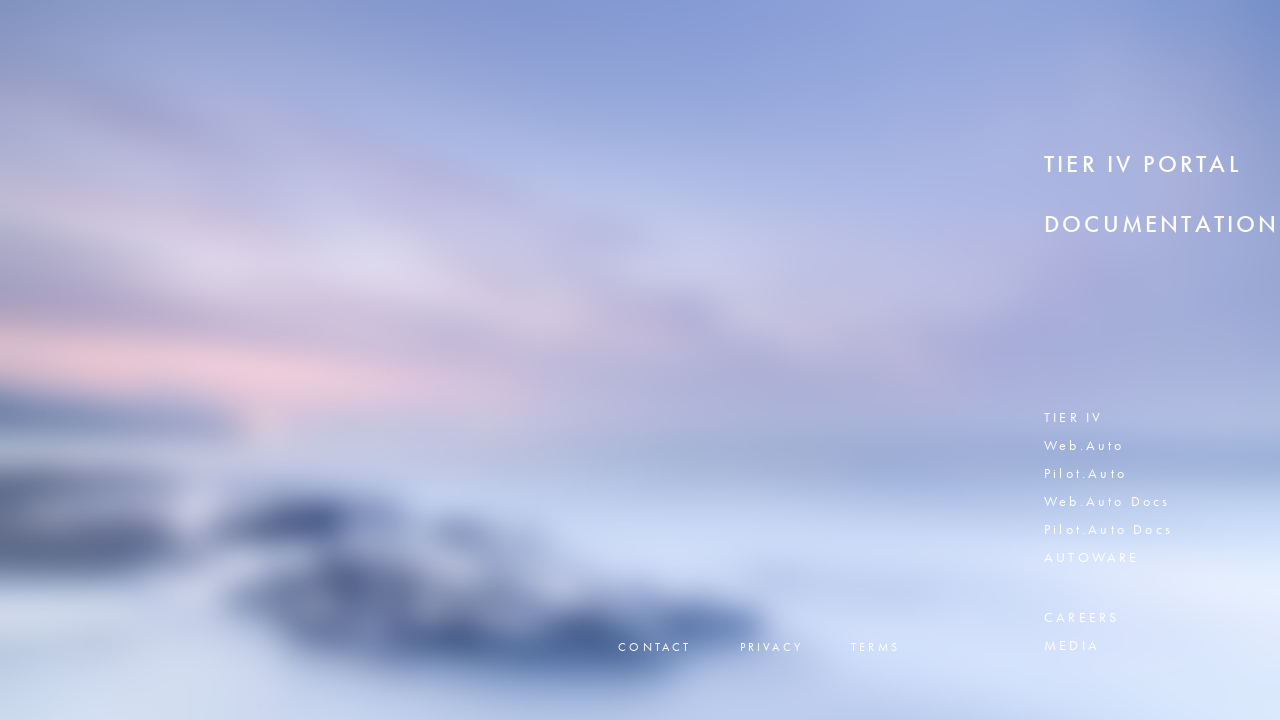

Navigated to password recovery page
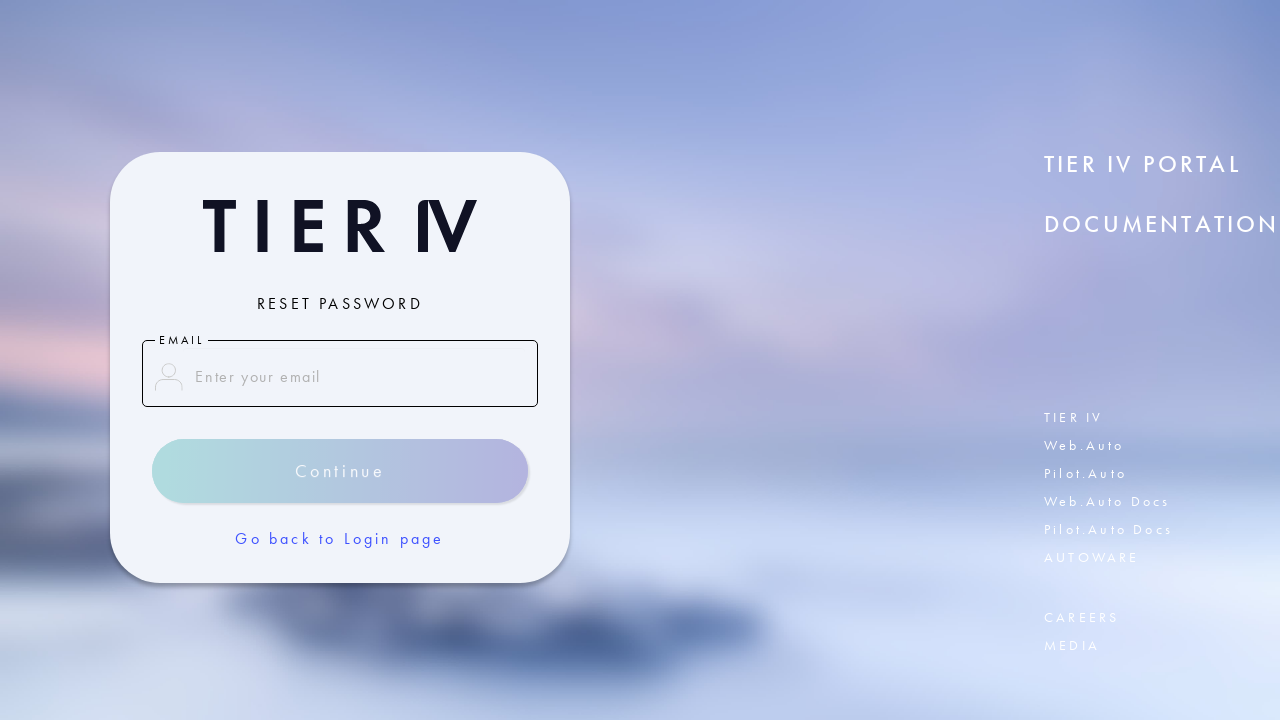

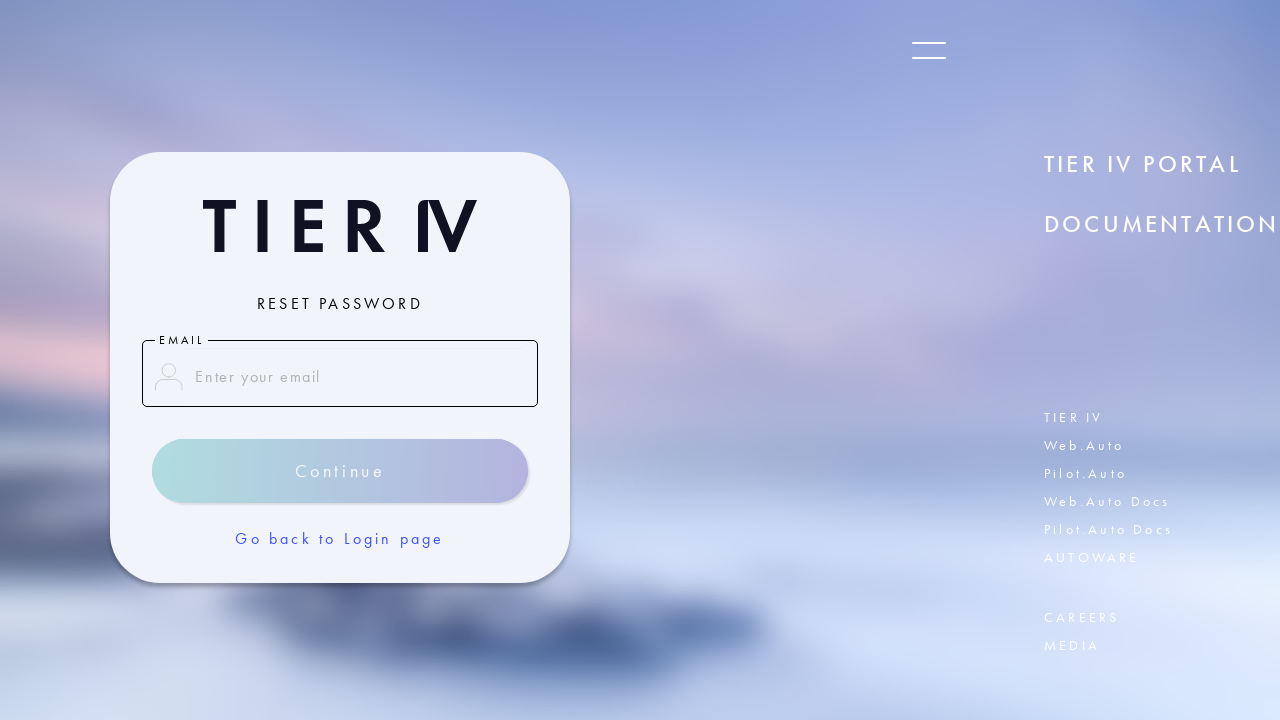